Tests a text box form by filling in user name, email, and address fields, then submitting the form

Starting URL: https://demoqa.com/text-box

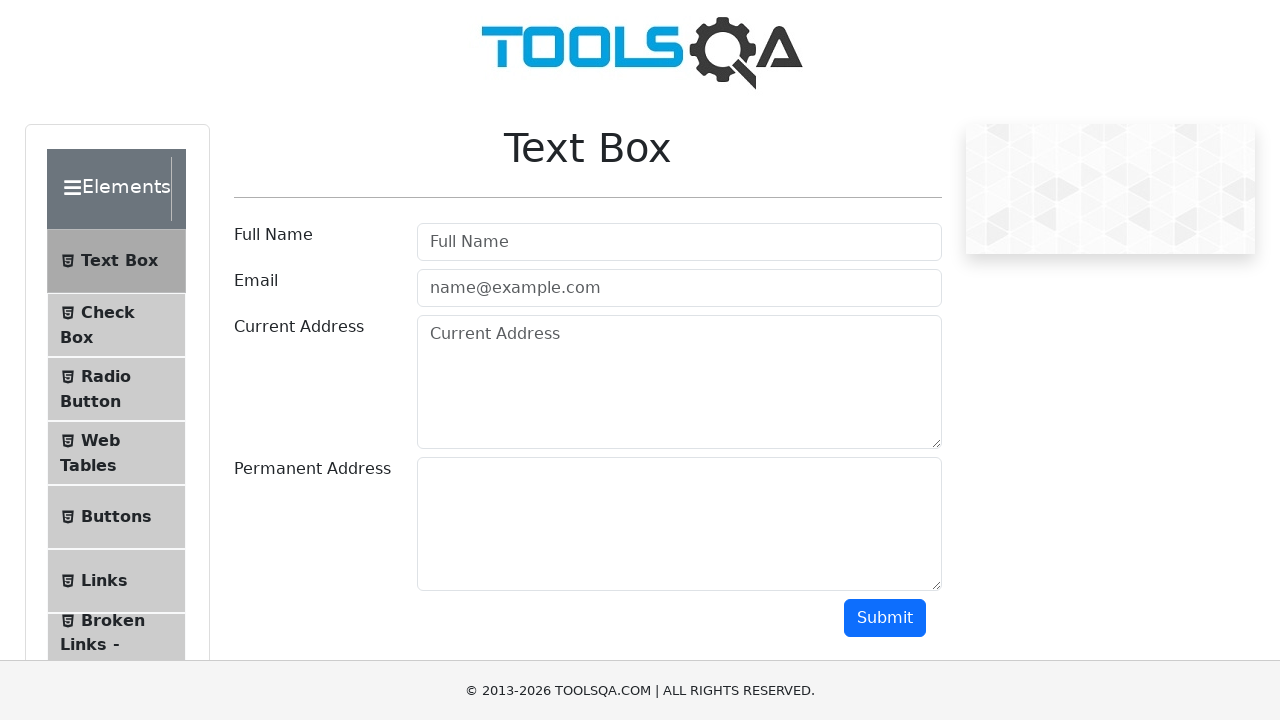

Filled user name field with 'Jhampierre' on //input[contains(@id,'userName')]
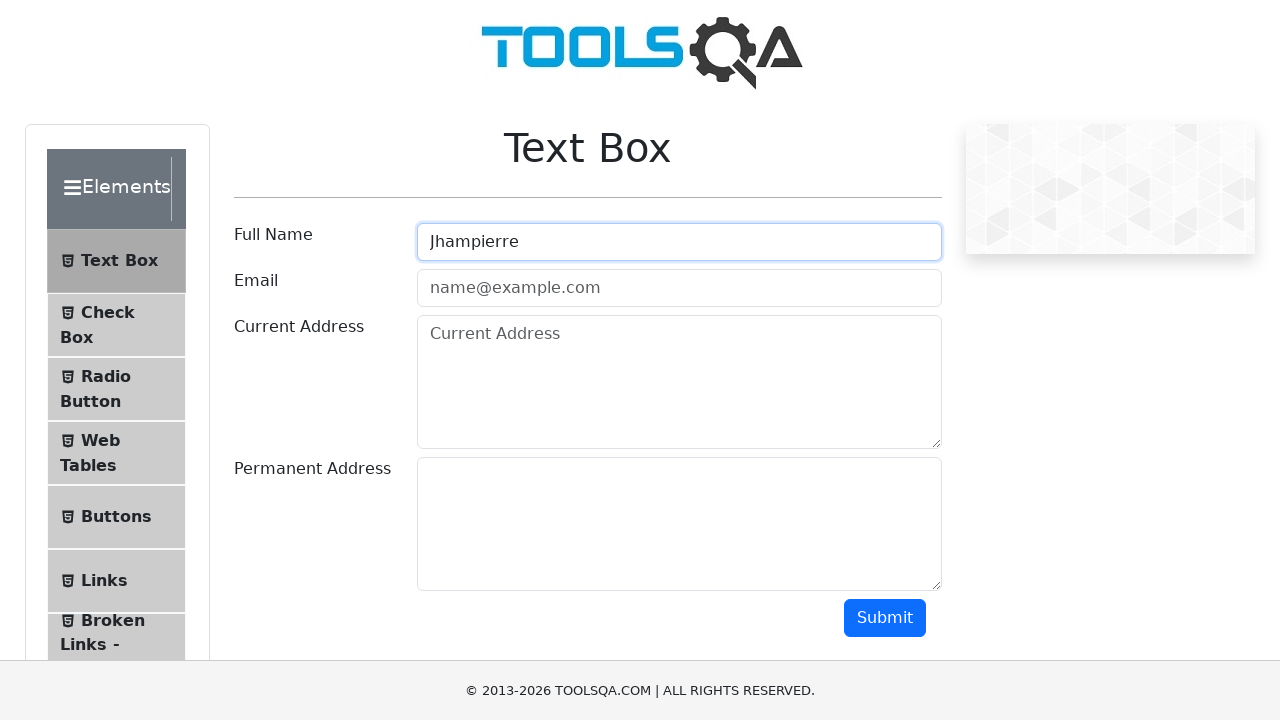

Filled email field with 'jhamcofer@gmail.com' on //input[@id='userEmail']
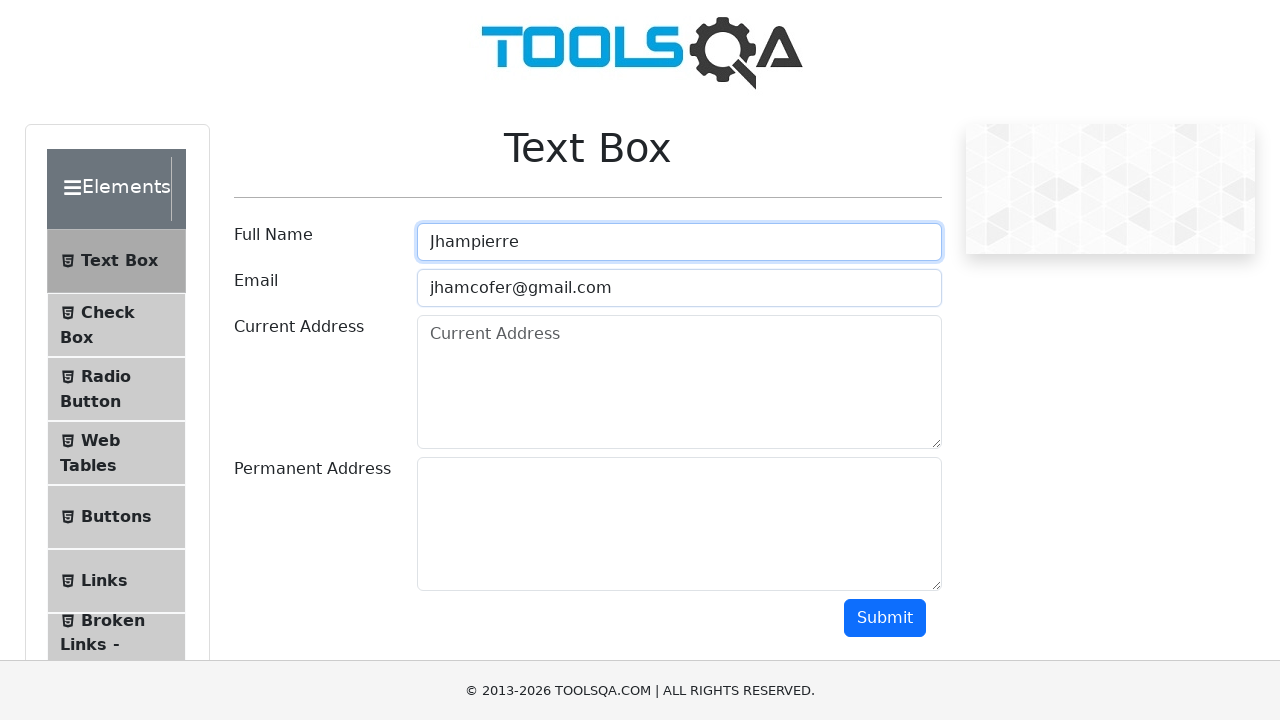

Filled current address field with 'Este es un test' on //textarea[@id='currentAddress']
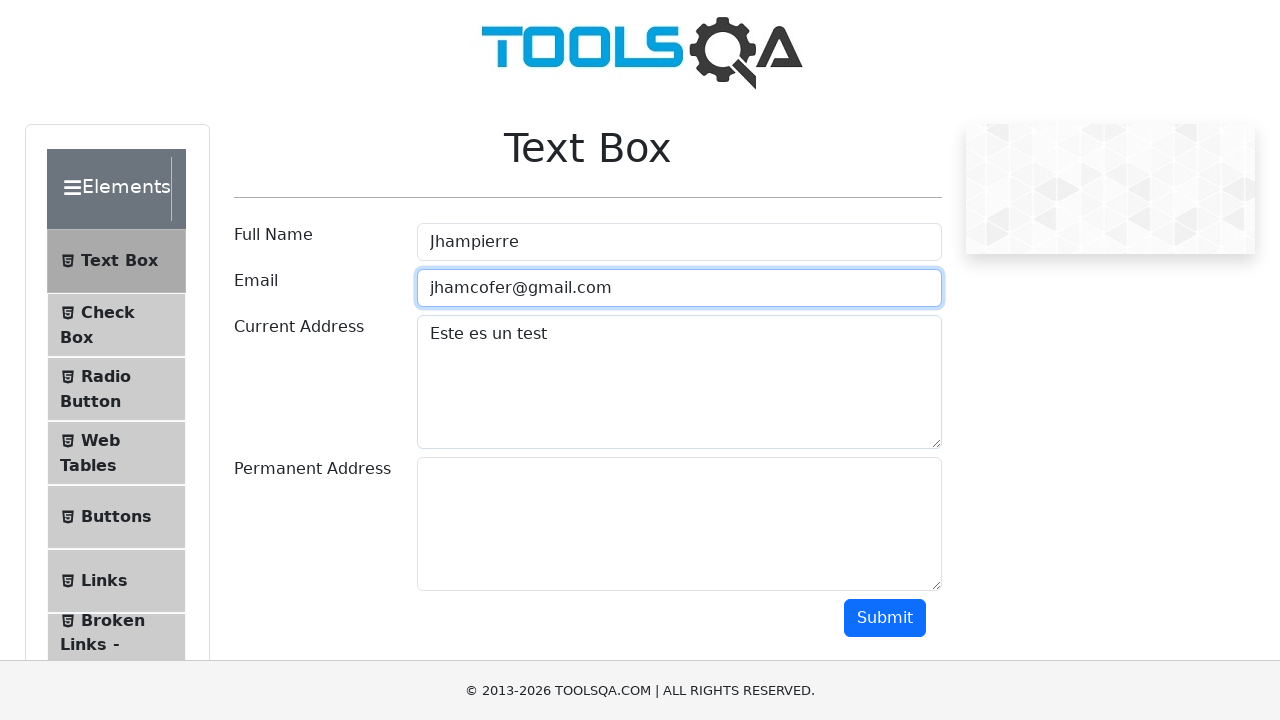

Filled permanent address field with 'Calle 1 Mz K' on //textarea[@id='permanentAddress']
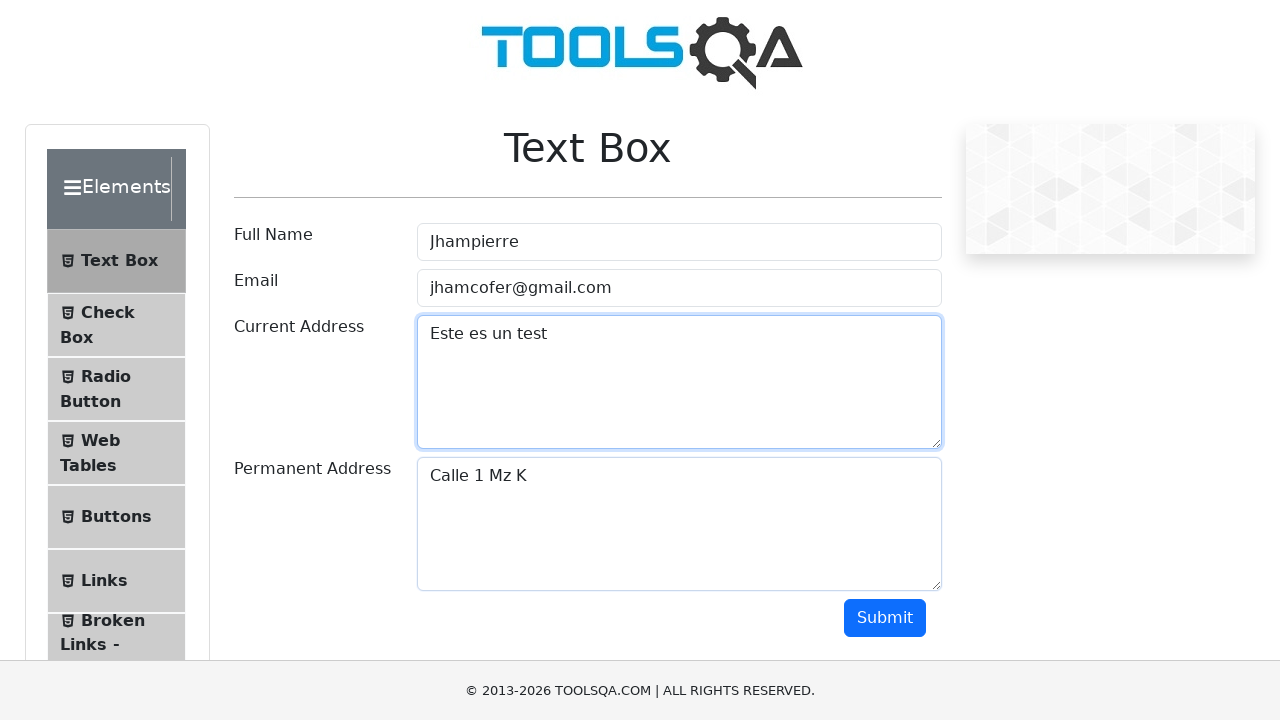

Scrolled down to make submit button visible
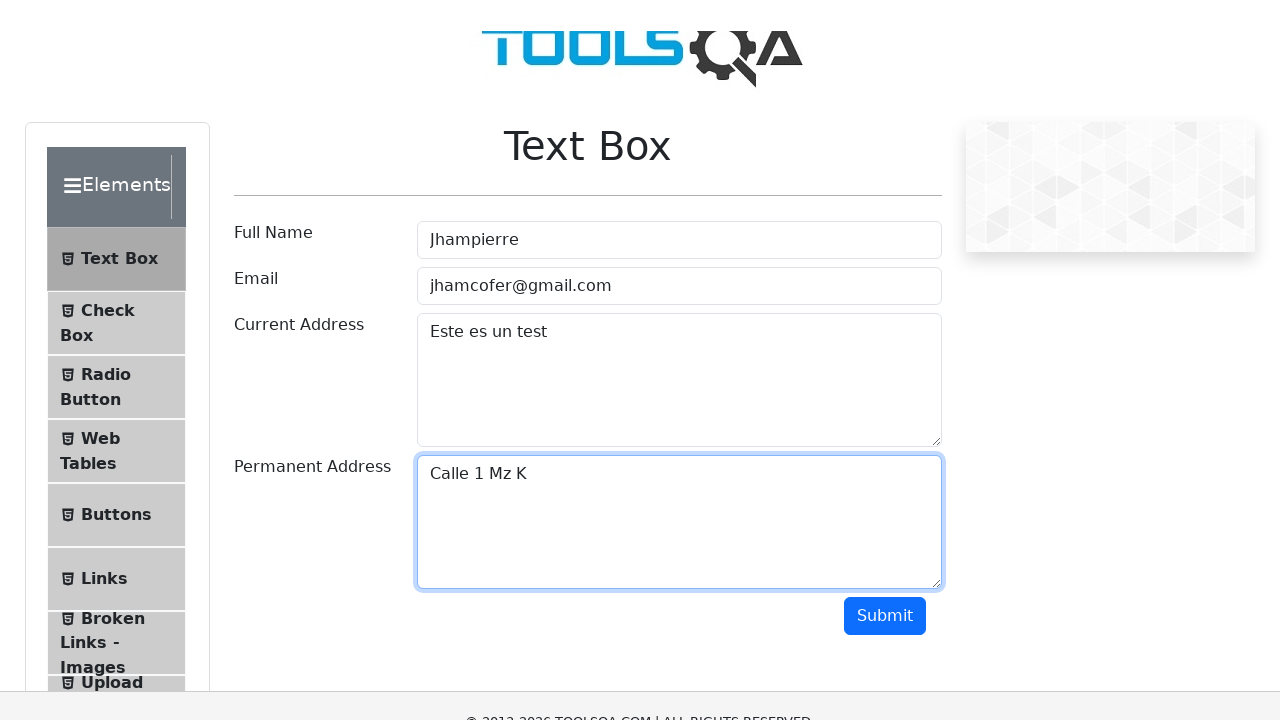

Clicked submit button to submit the form at (885, 318) on xpath=//button[@id='submit']
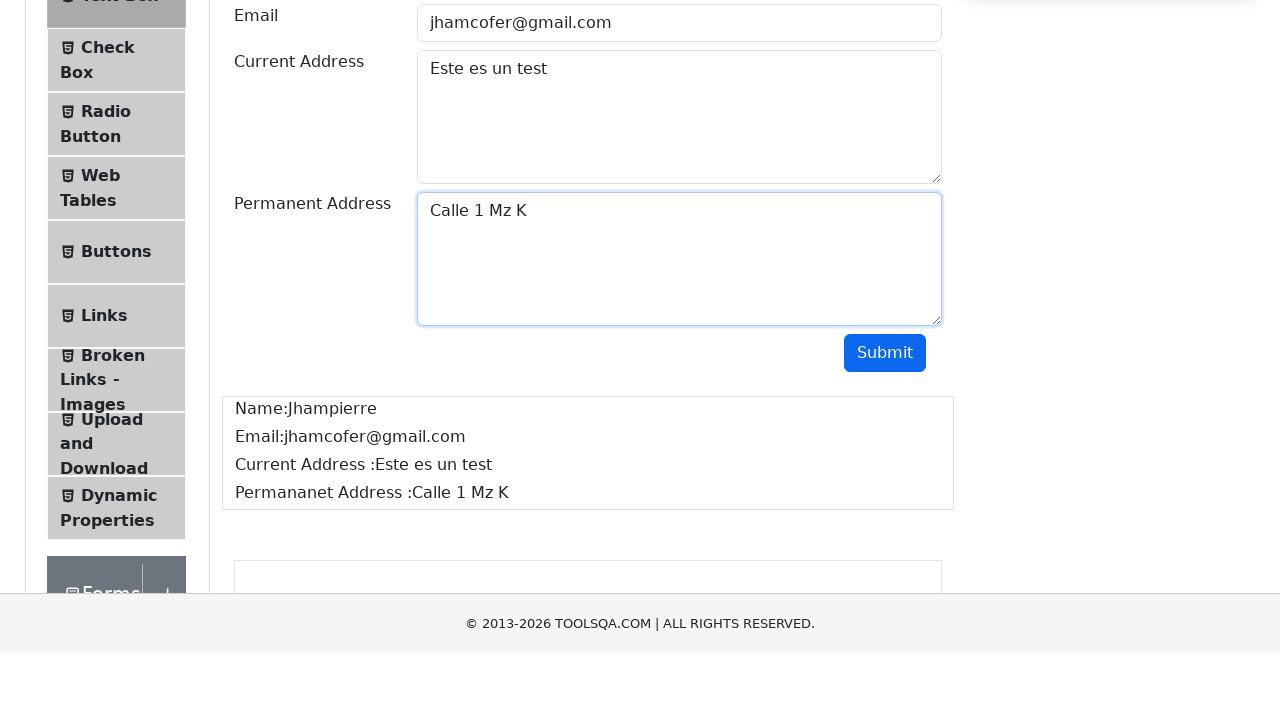

Waited for form submission to complete
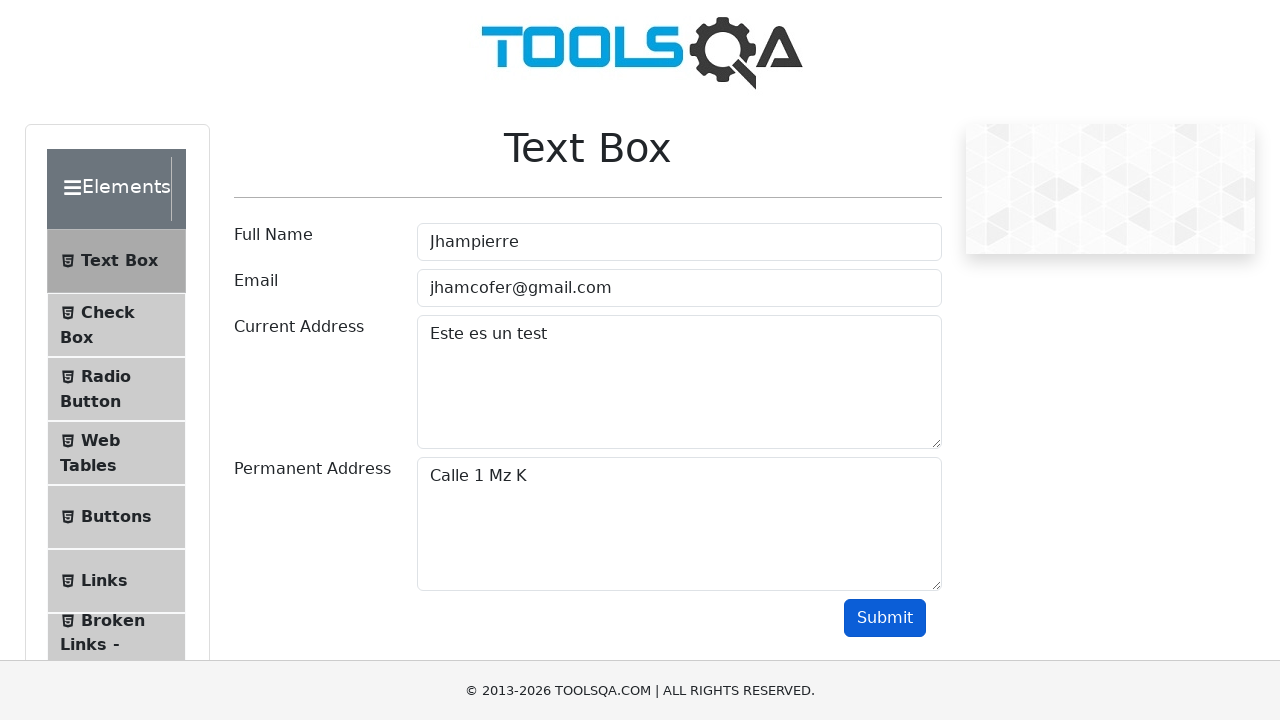

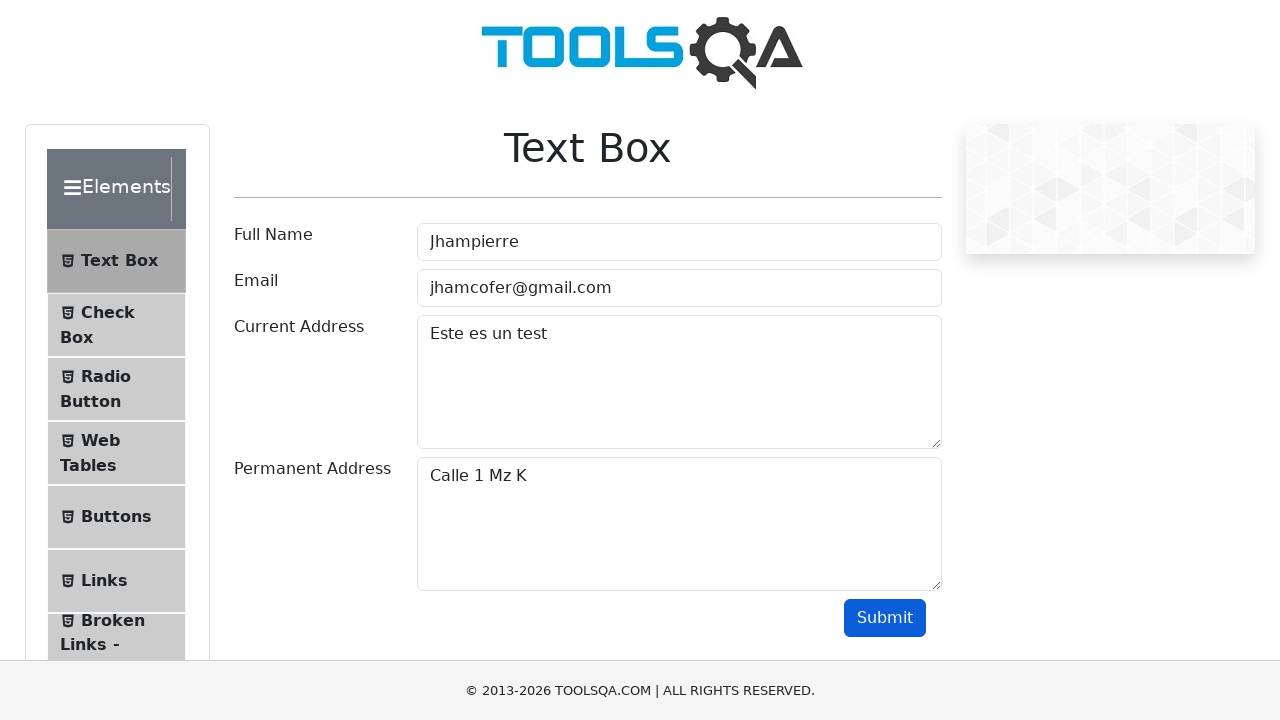